Tests the check-in flow on Delta Airlines website by selecting search type, entering credit card number, last name, and selecting departure airport

Starting URL: http://delta.com

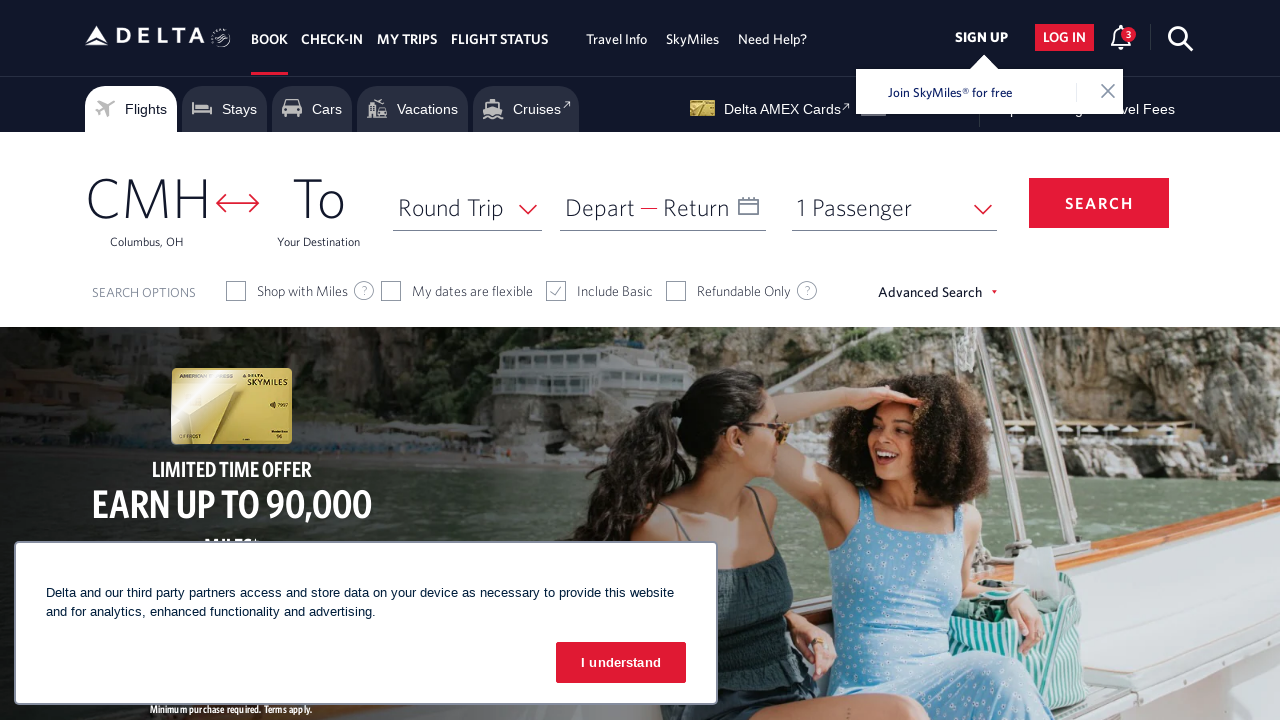

Clicked Check-In header navigation at (332, 39) on #headPrimary2
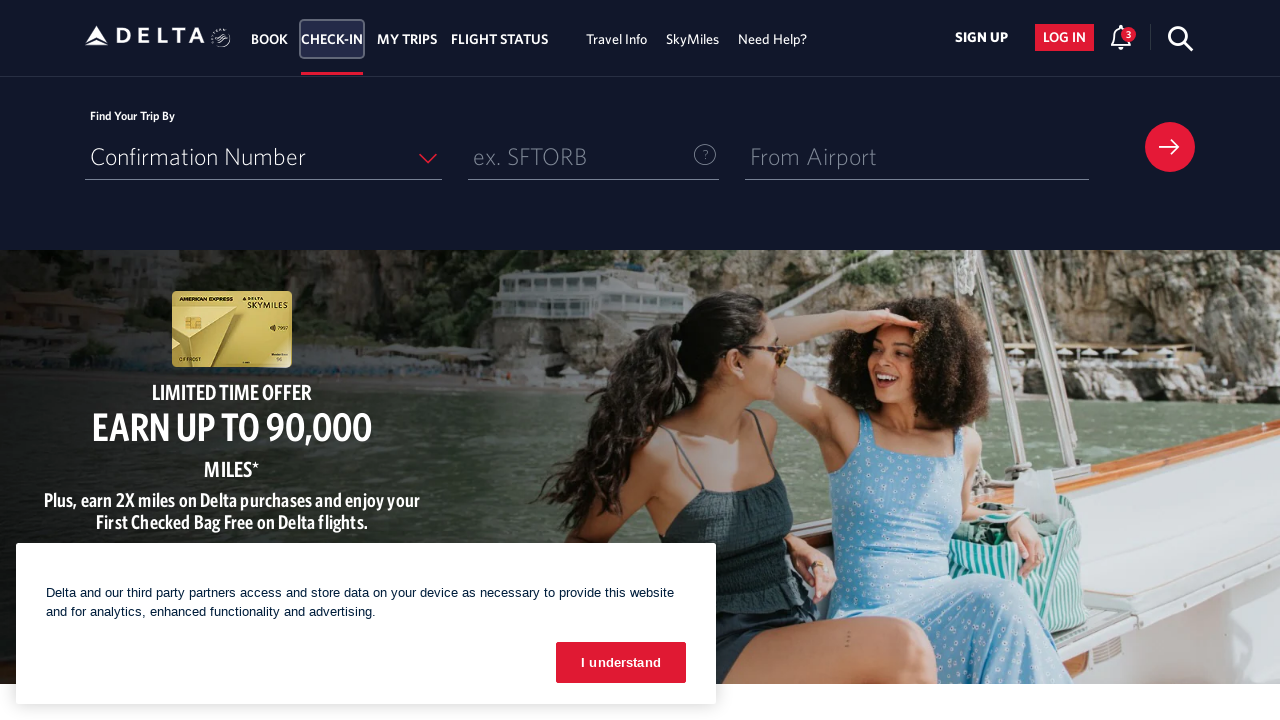

Clicked search type dropdown at (198, 156) on #searchType-val
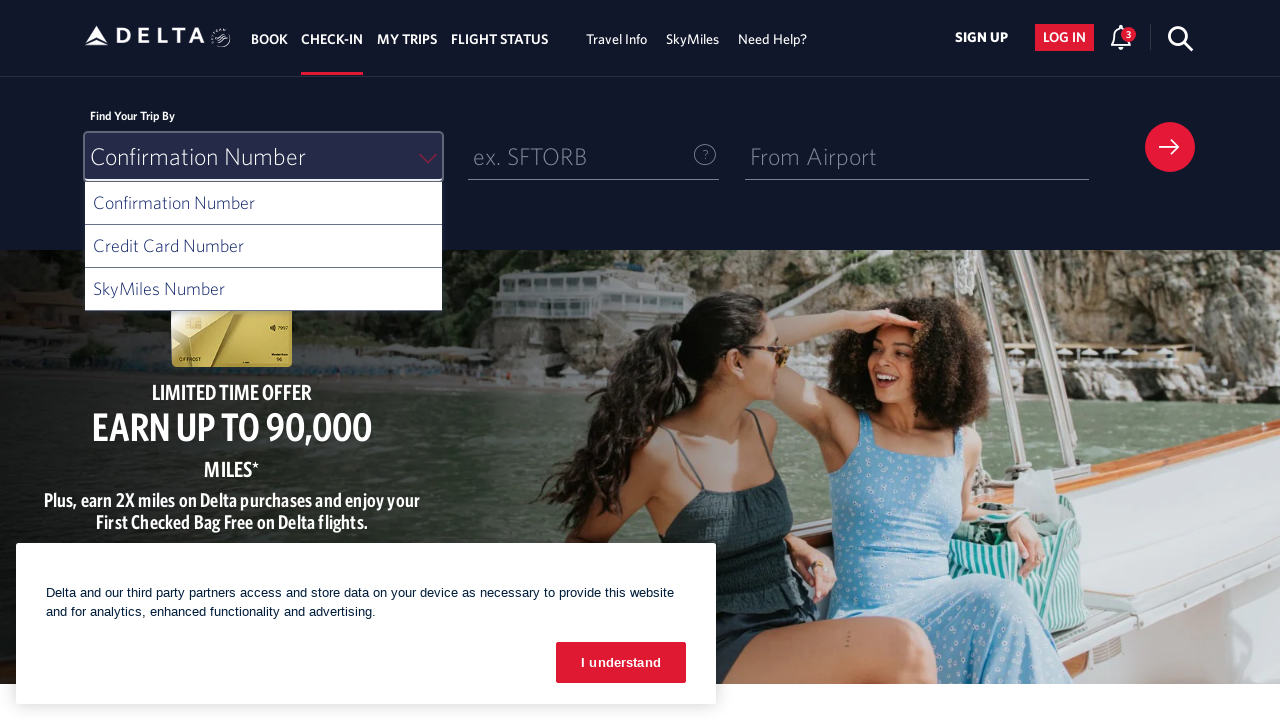

Selected search type option at (263, 250) on #ui-list-searchType1
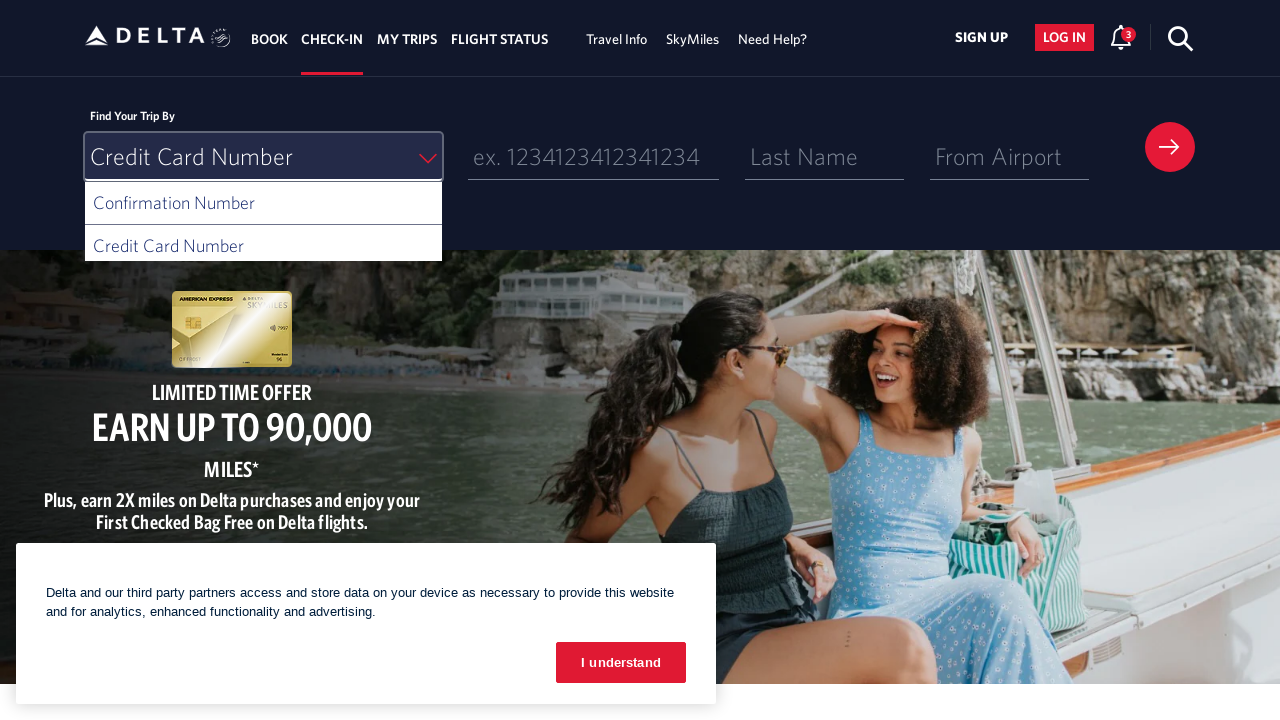

Entered credit card number on input#creditcardNumber
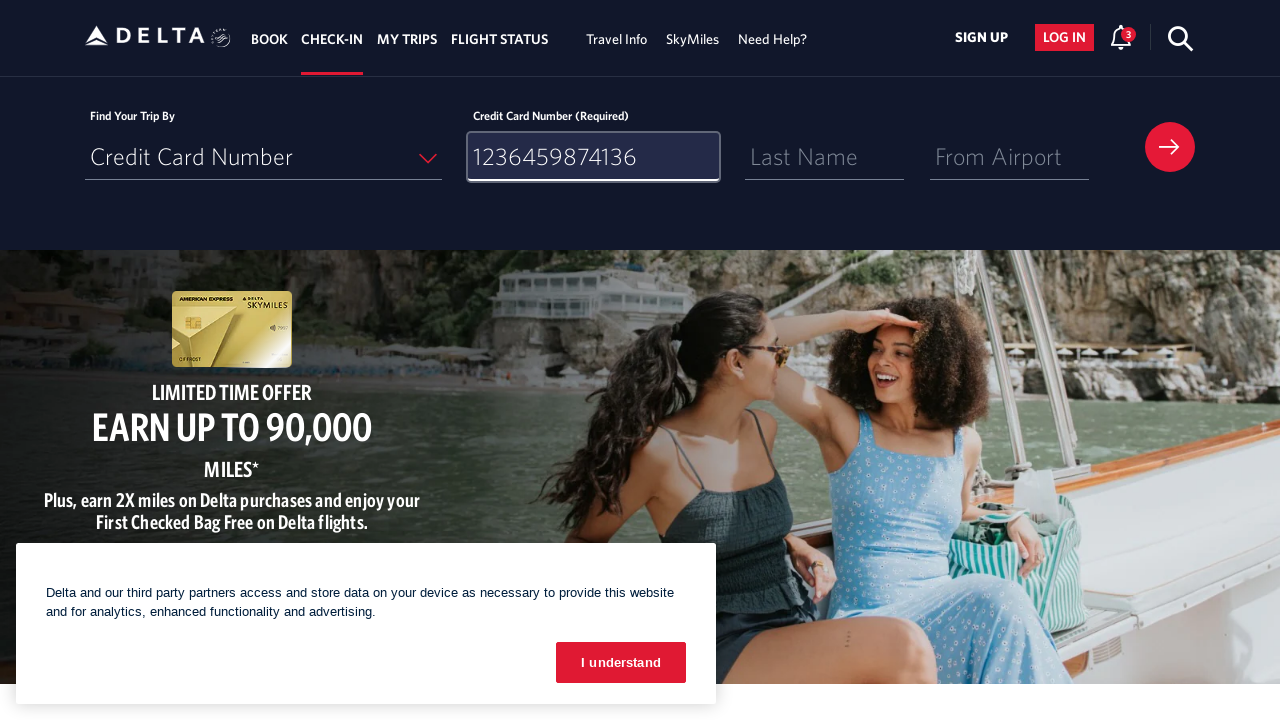

Entered last name 'Thompson' on #lastName
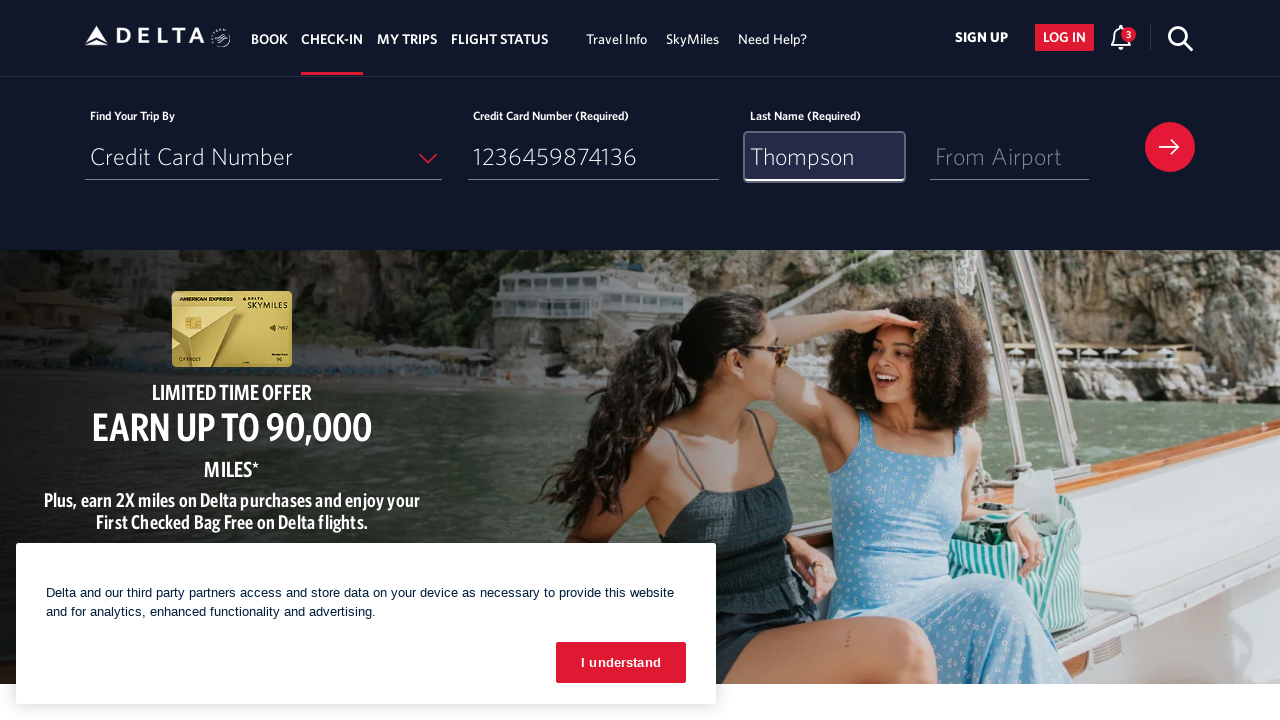

Clicked departure airport field at (1010, 157) on #departureAirportLink
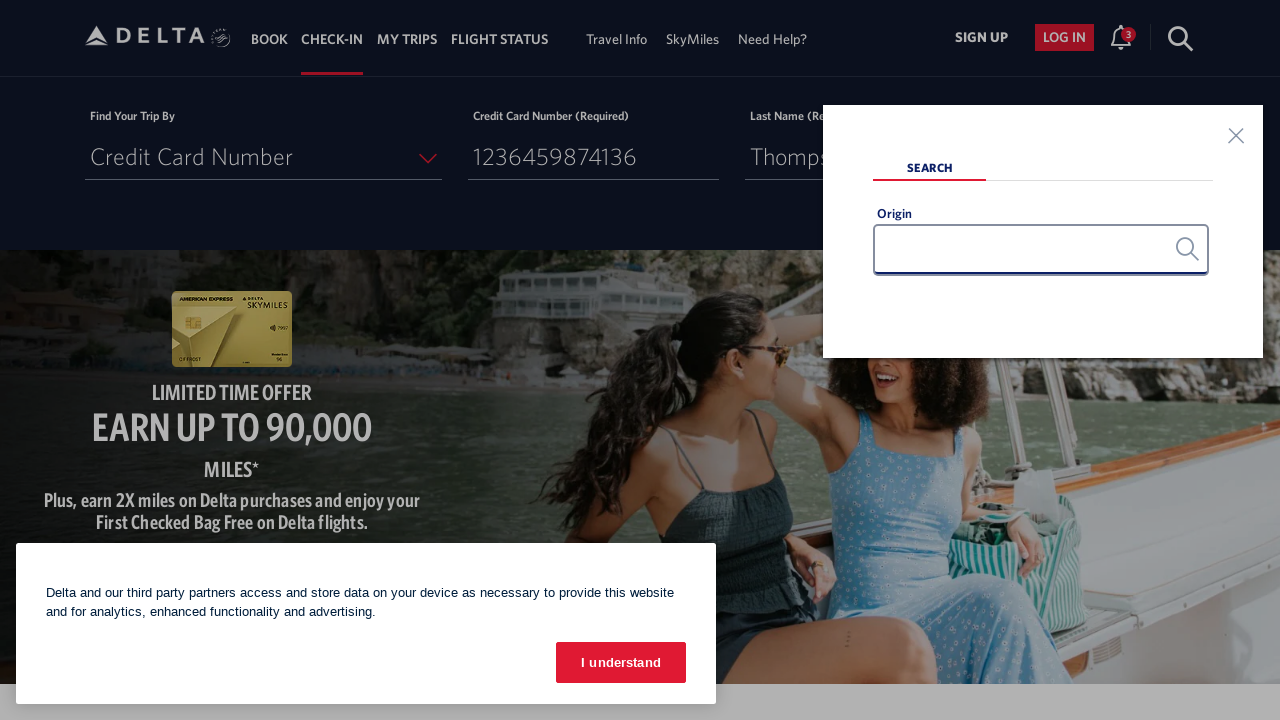

Entered 'BWI' in airport search field on input#search_input
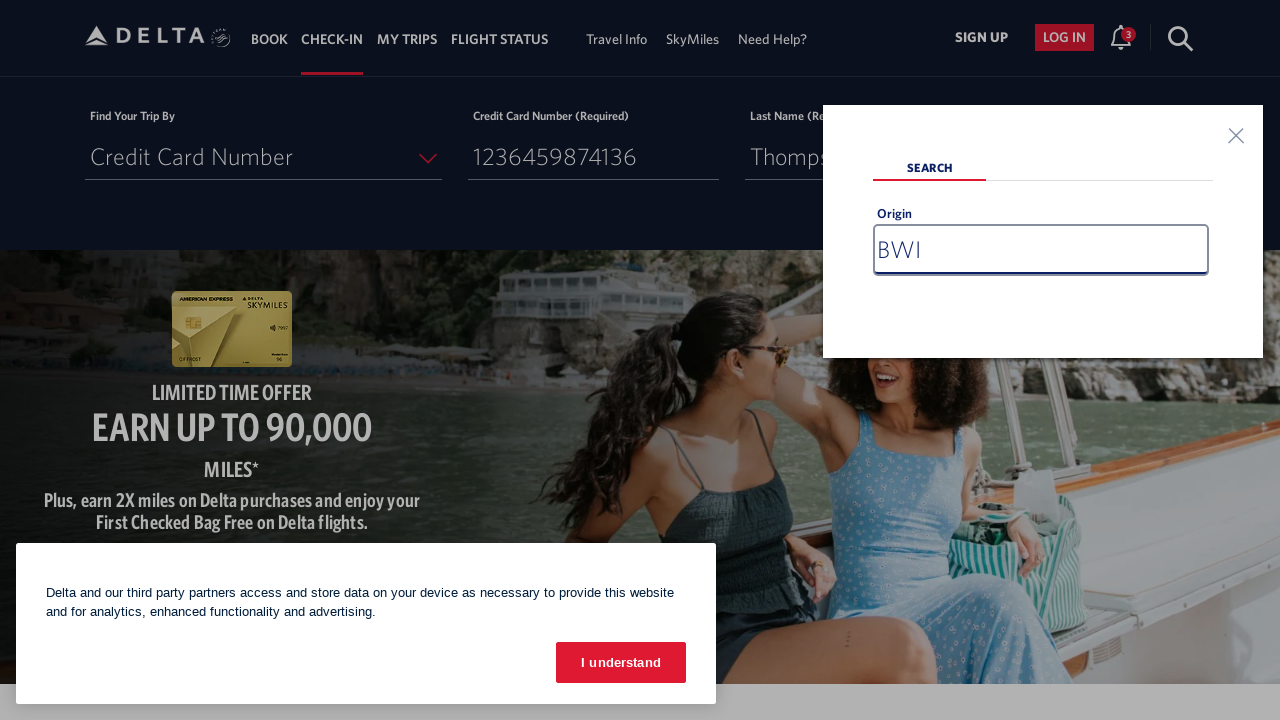

Selected Baltimore, MD from airport suggestions at (1066, 308) on xpath=//span[text()=' Baltimore, MD ']
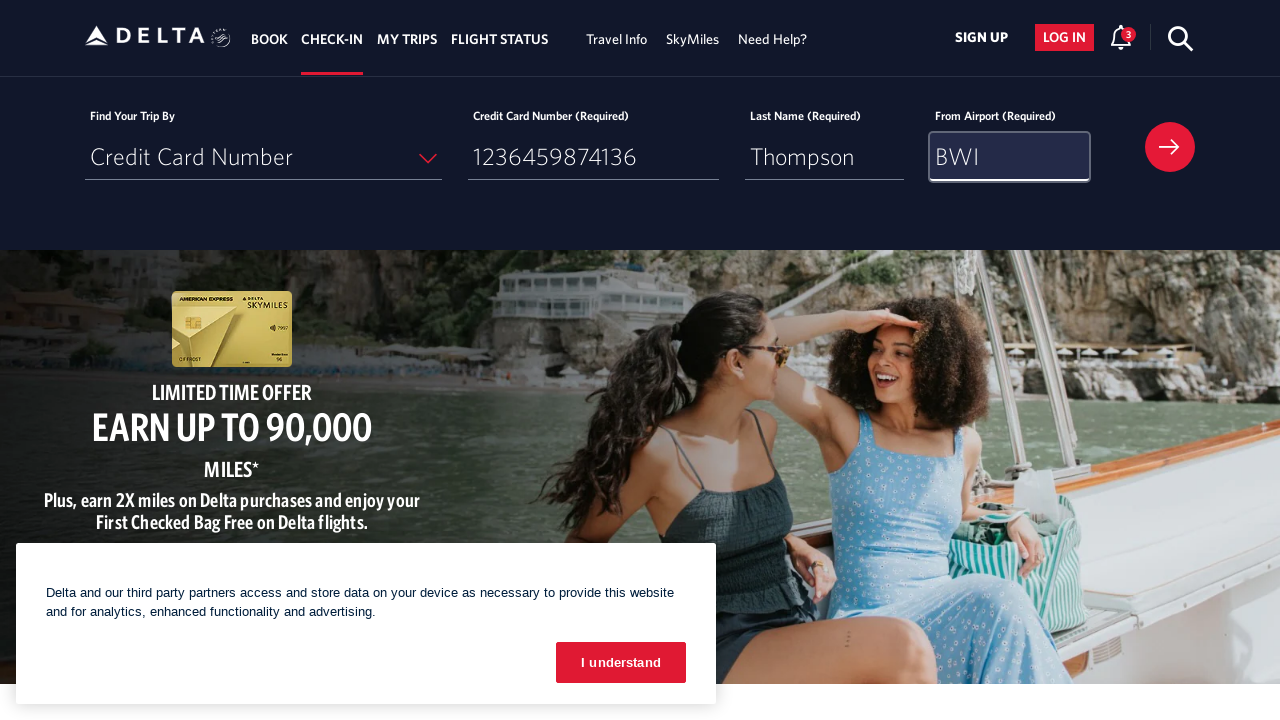

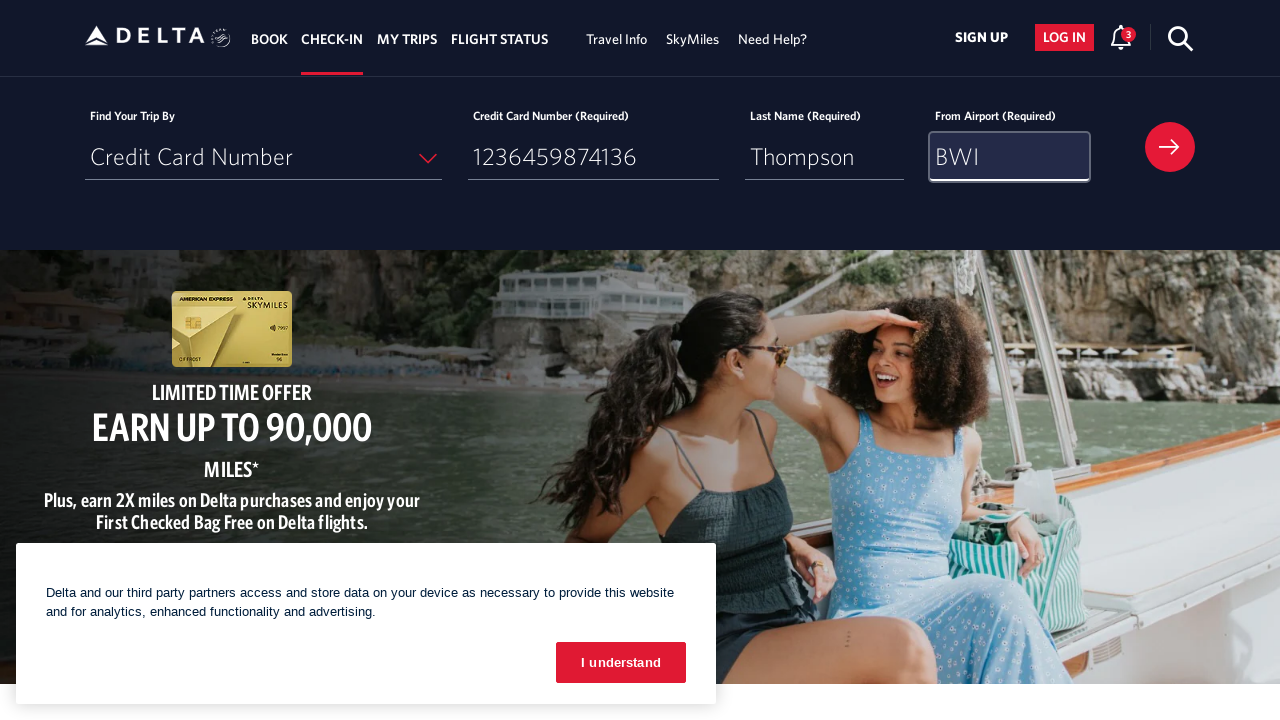